Tests navigation to the mortgages section by clicking on the mortgages menu link from the homepage

Starting URL: https://www.atombank.co.uk/

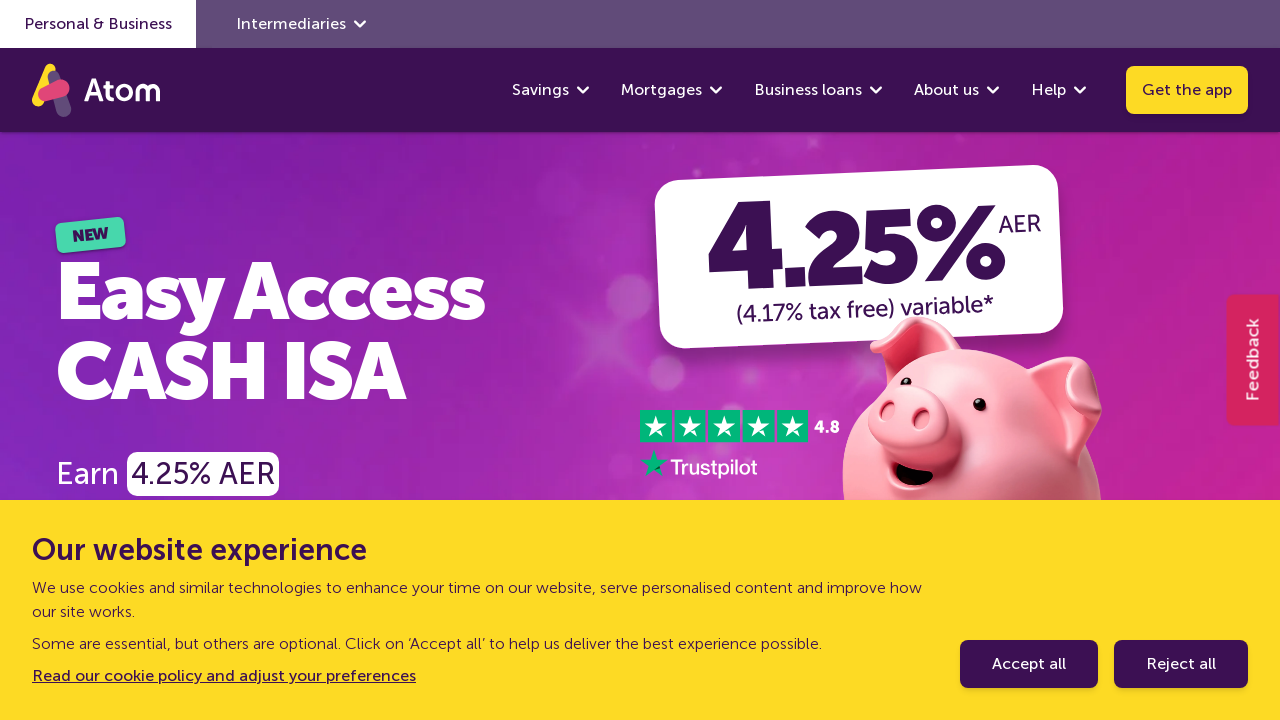

Navigated to Atom Bank homepage
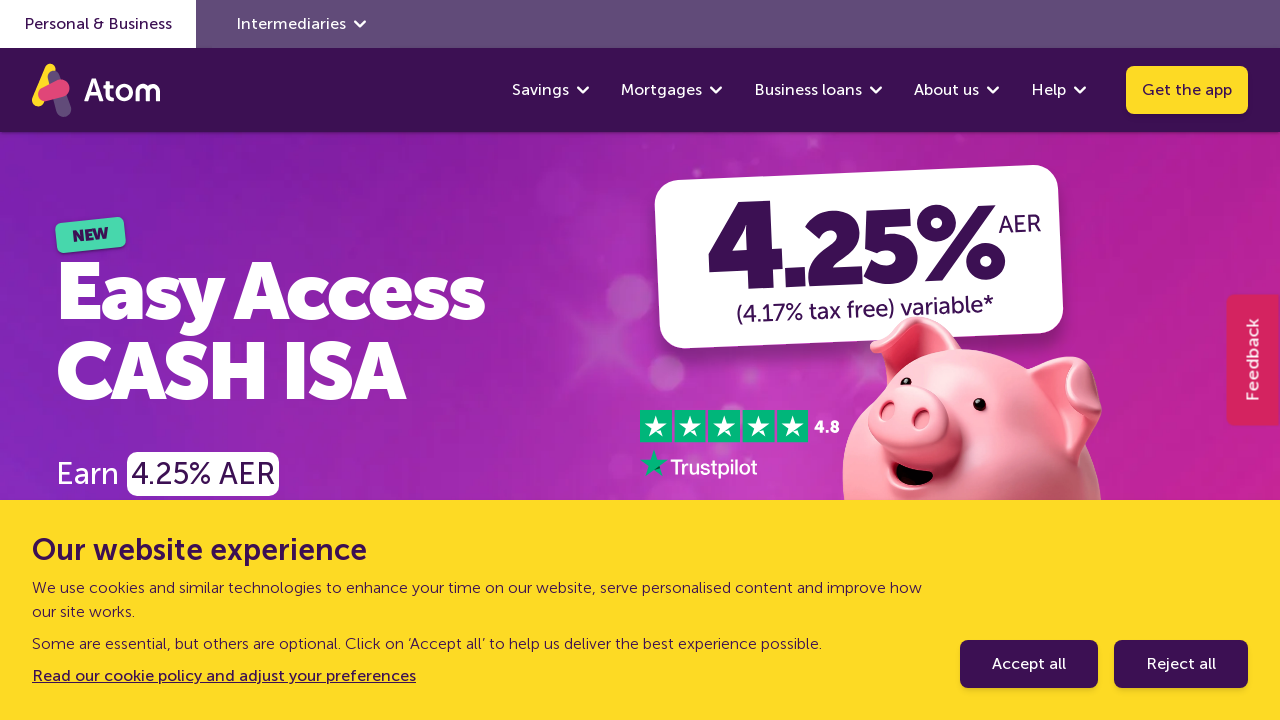

Clicked on mortgages menu link to navigate to mortgages section at (662, 90) on a[href='/mortgages/']
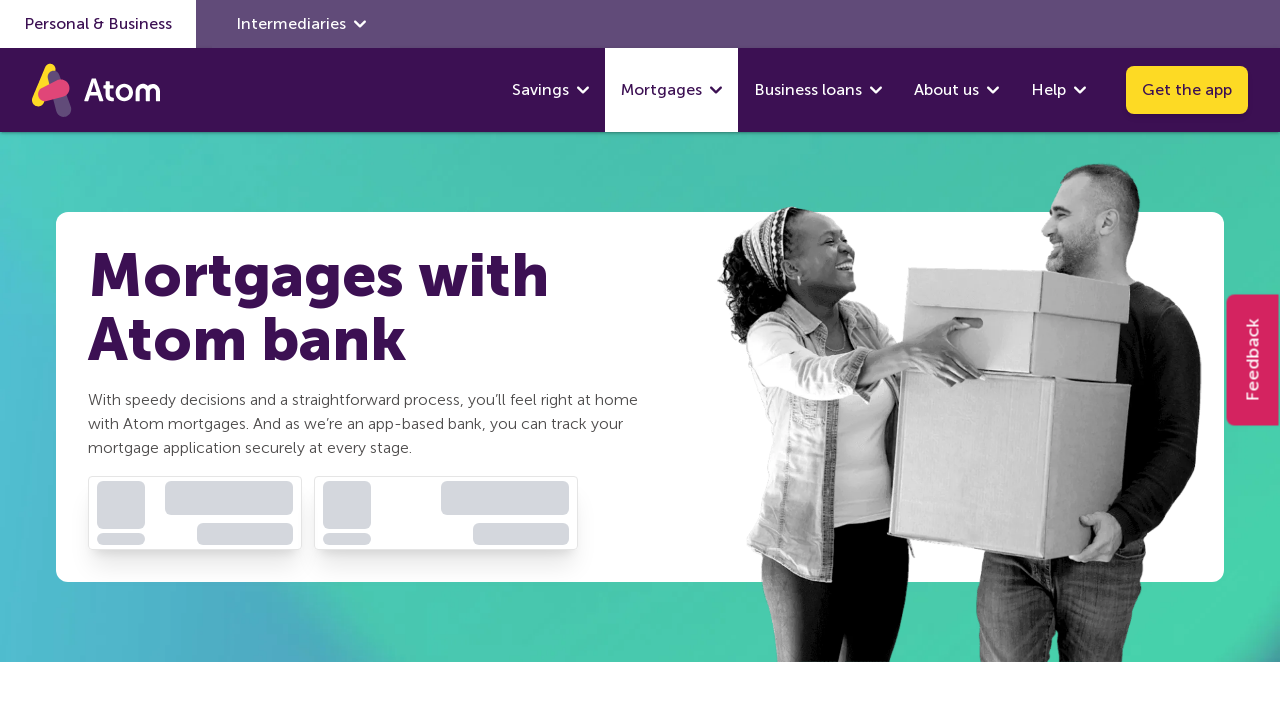

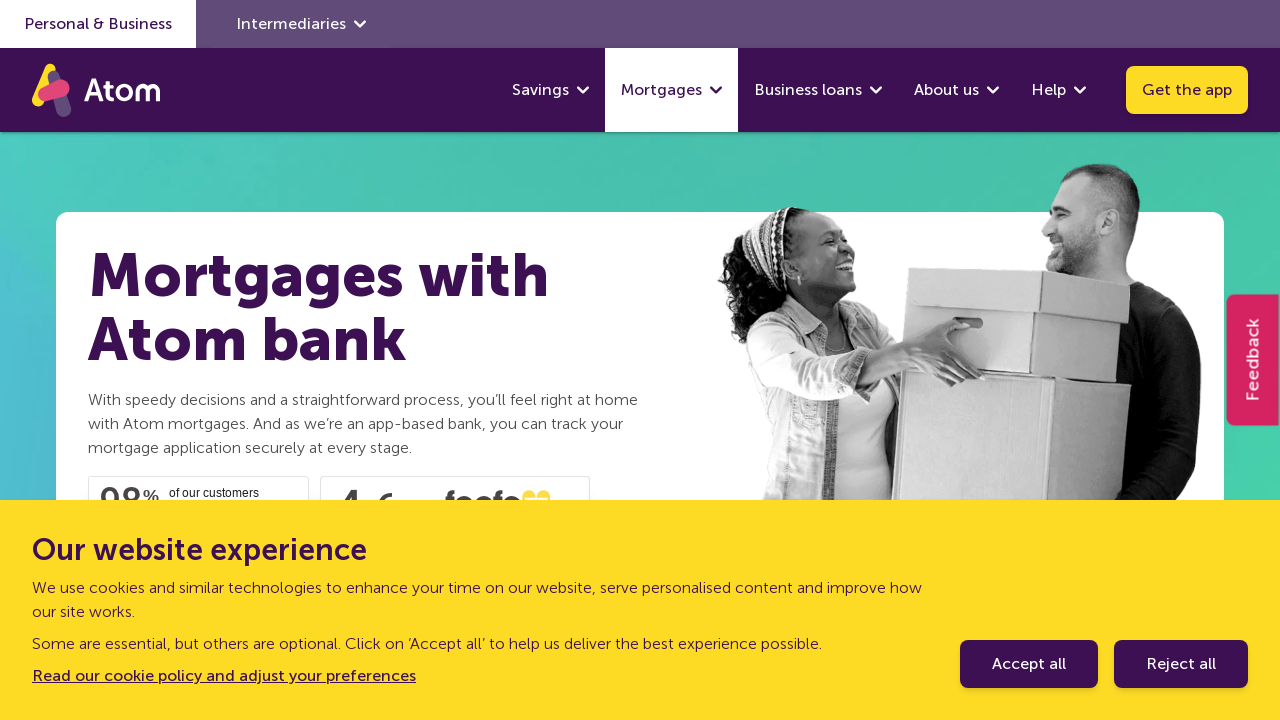